Tests clicking on a specific image in the Google WebP gallery page to verify image link functionality

Starting URL: https://developers.google.com/speed/webp/gallery

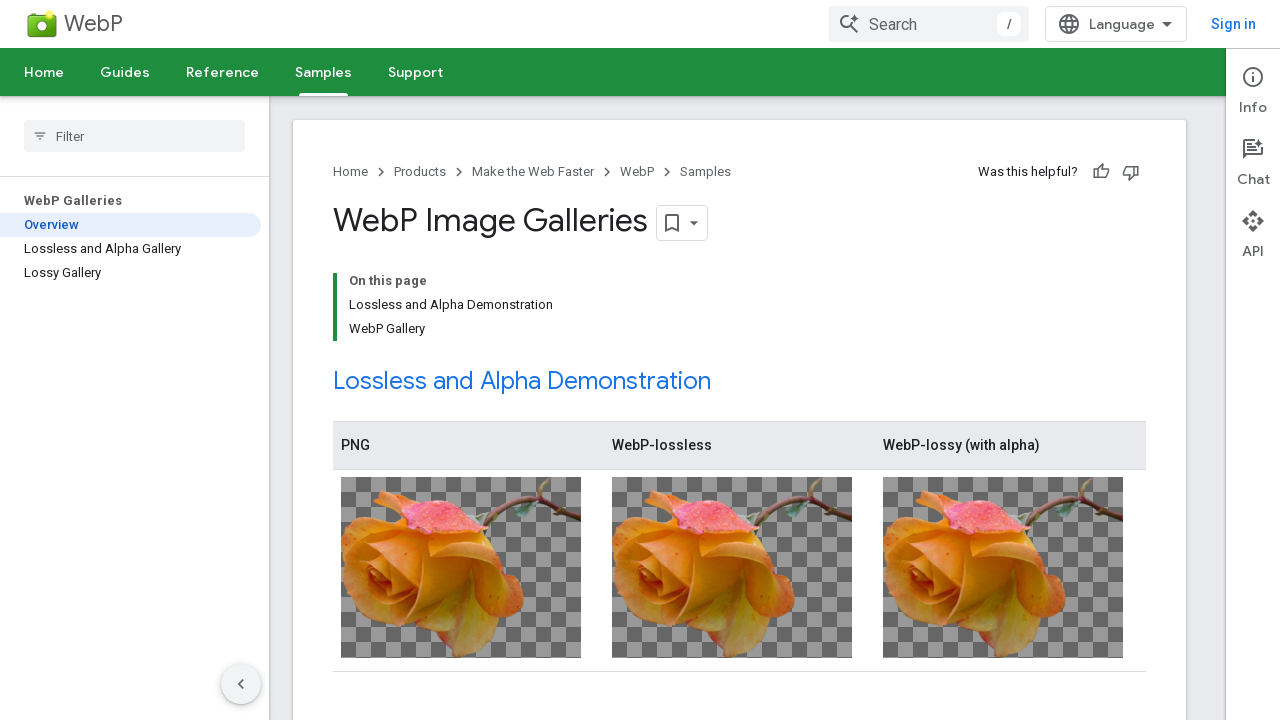

Navigated to Google WebP gallery page
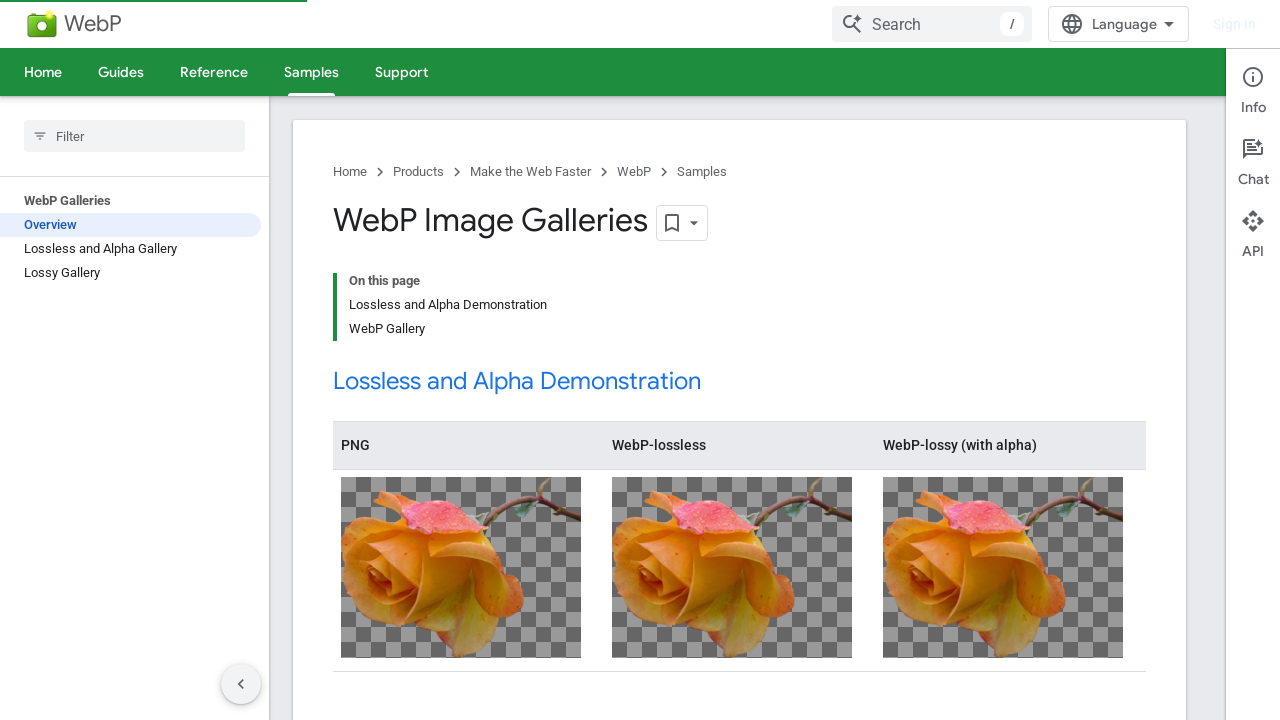

Clicked on specific image in the WebP gallery to verify image link functionality at (461, 567) on img[src='https://www.gstatic.com/webp/gallery3/1.sm.png']
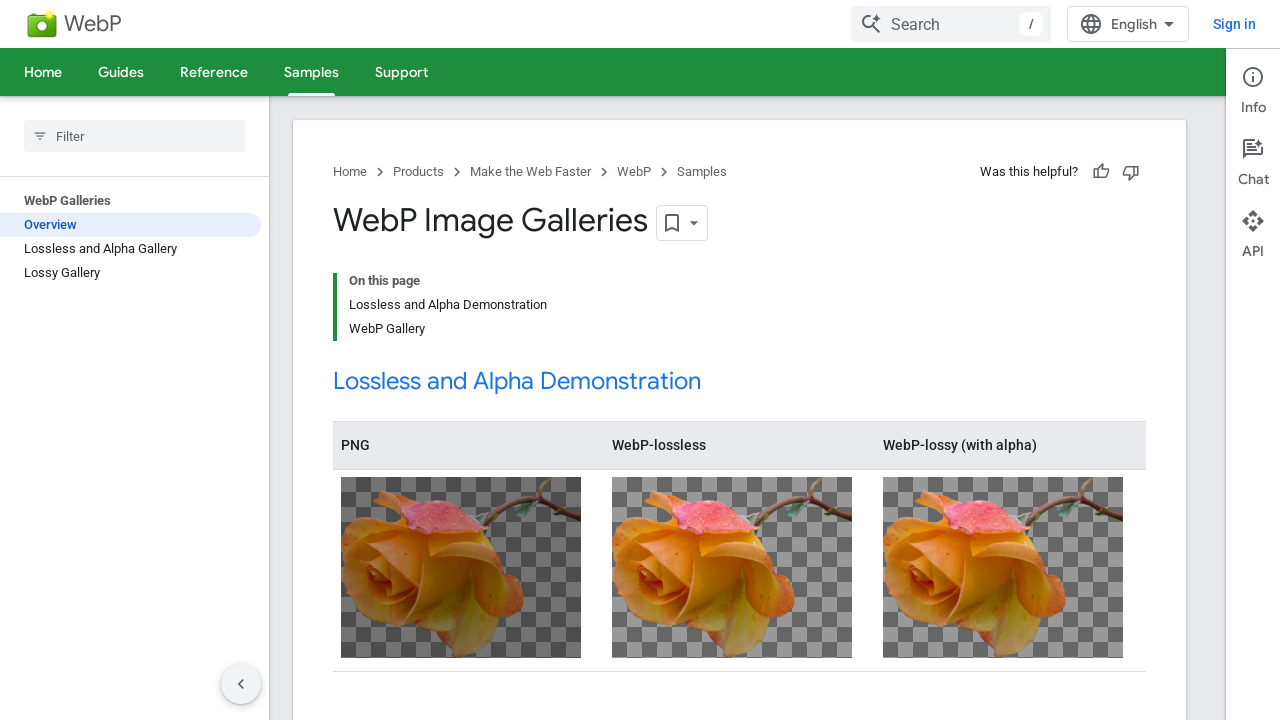

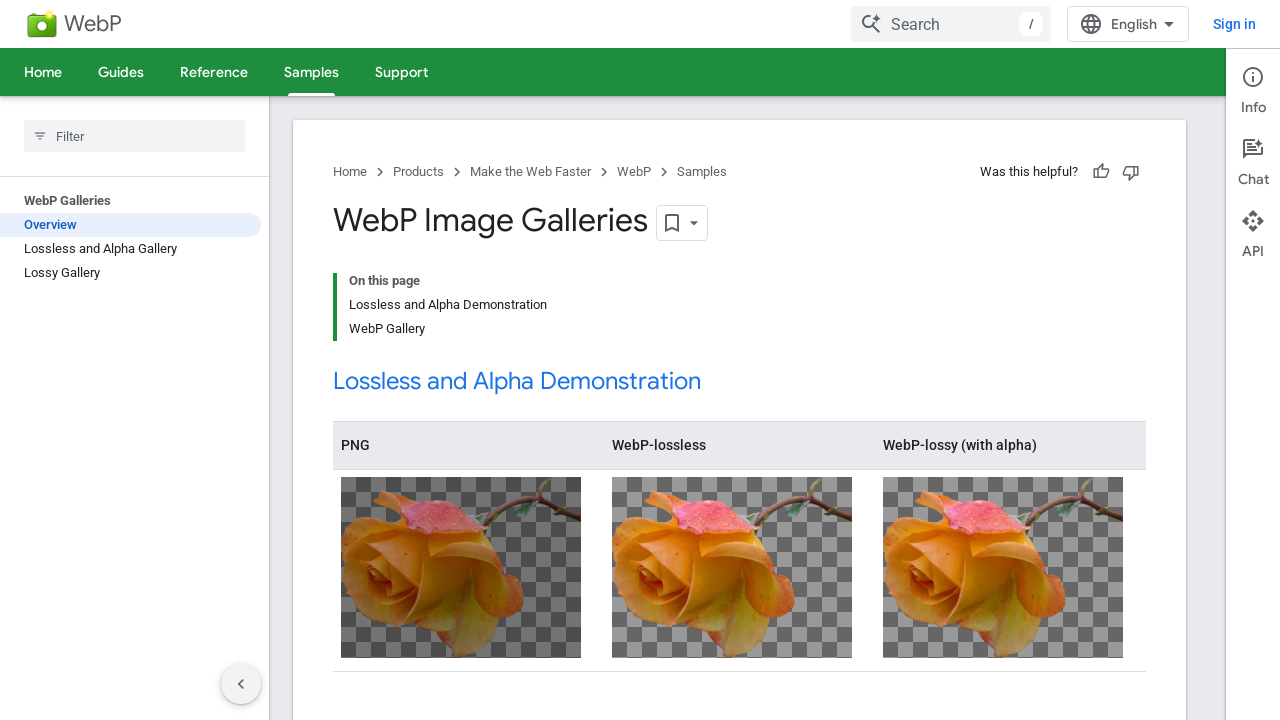